Tests scroll into view functionality by scrolling the Inputs link into view

Starting URL: https://practice.cydeo.com/

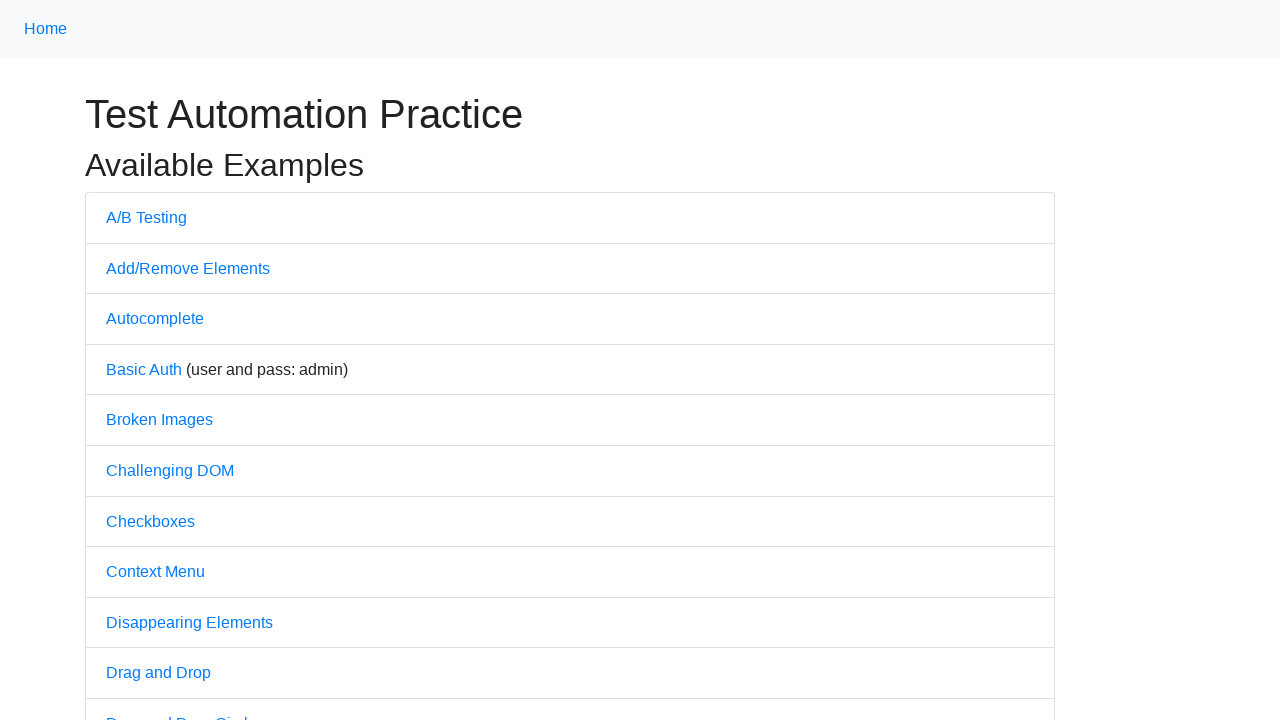

Located the Inputs link element
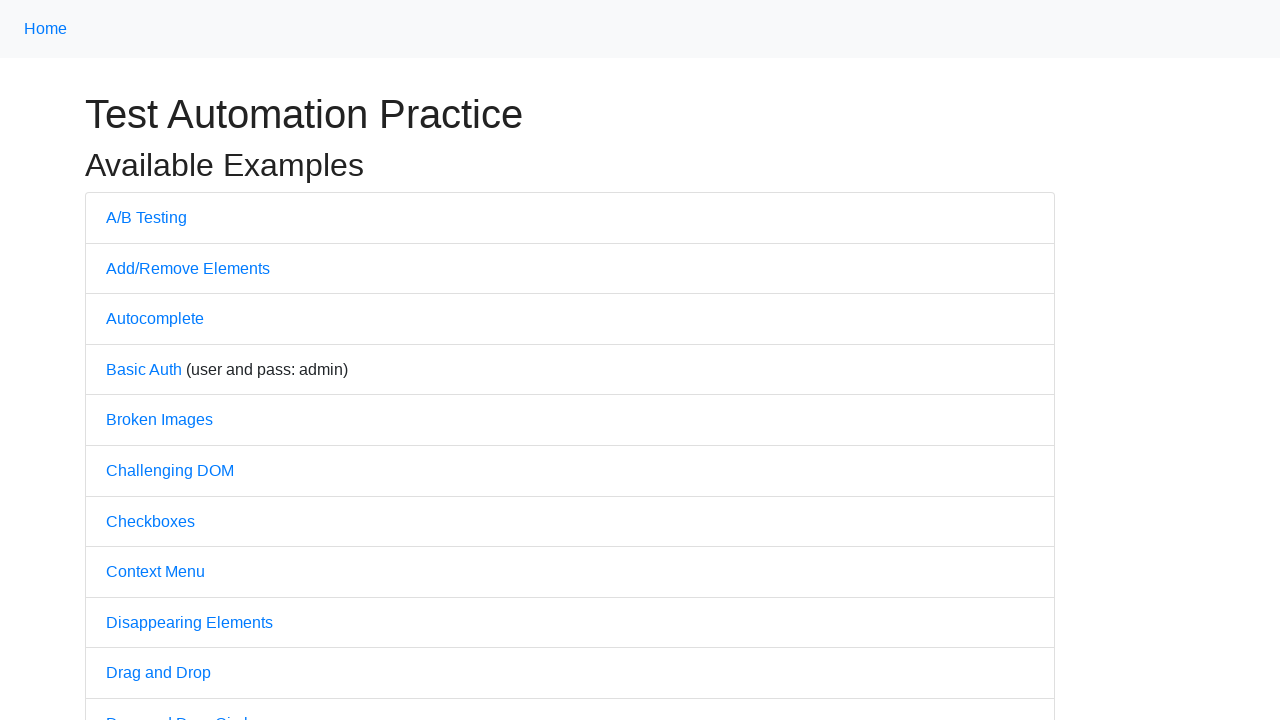

Scrolled the Inputs link into view
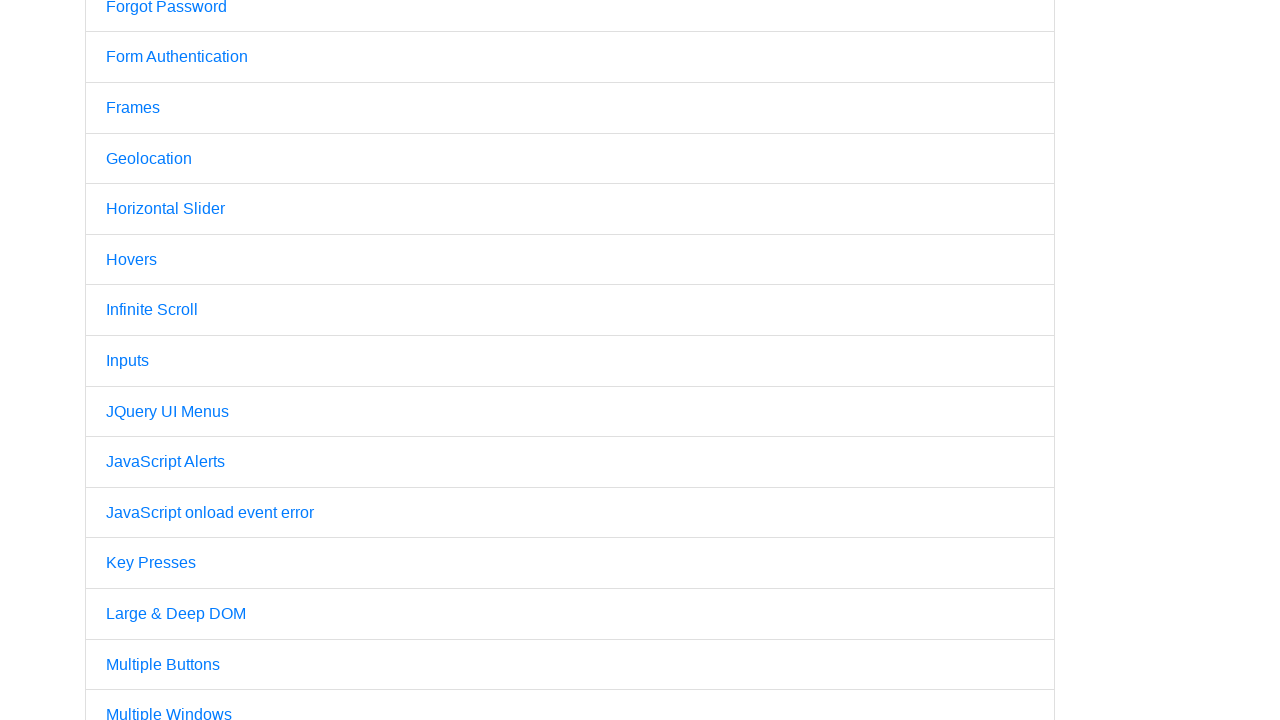

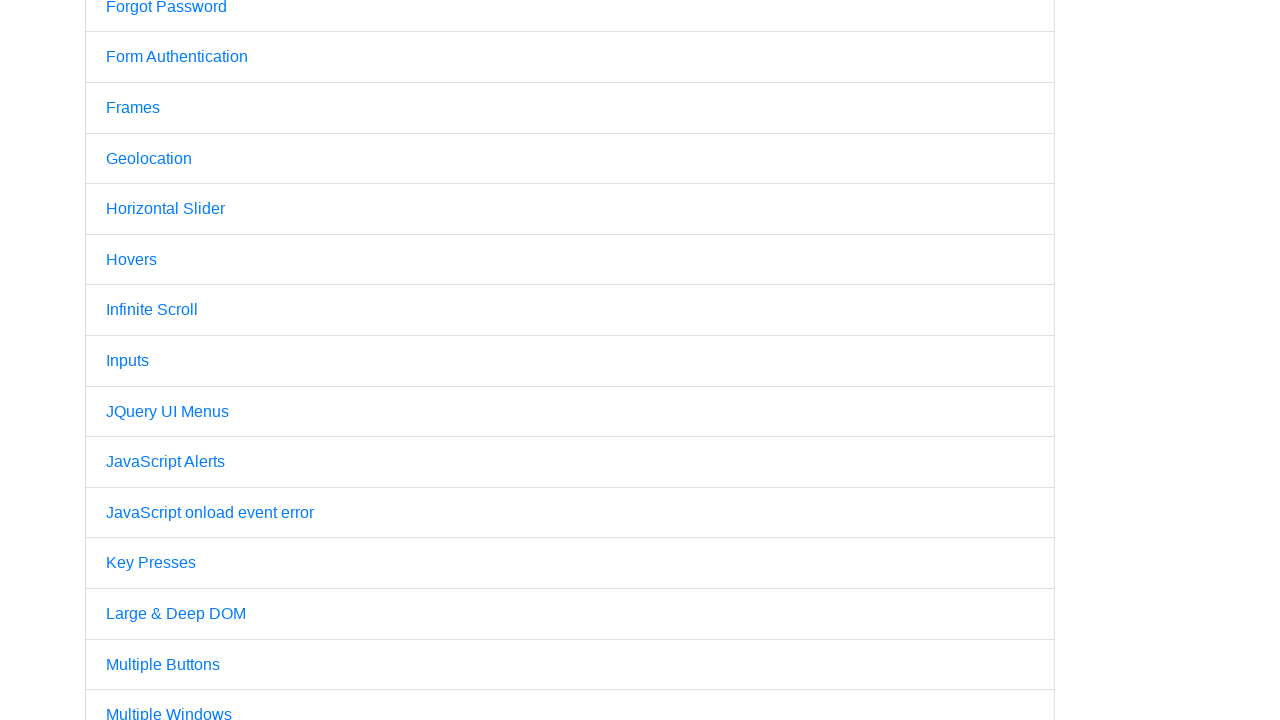